Tests a form by enabling a disabled last name field via JavaScript, then filling first name and last name text boxes with test data, clearing them, and repeating the process.

Starting URL: http://only-testing-blog.blogspot.in/2013/11/new-test.html

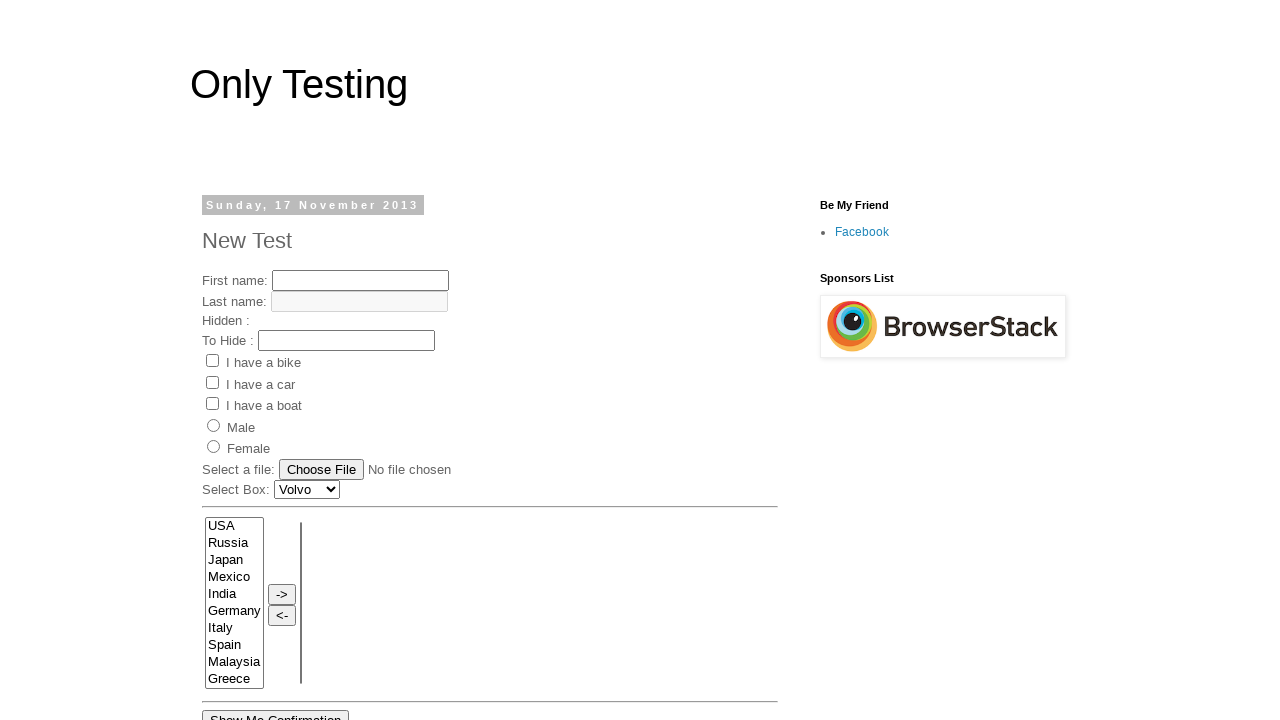

Enabled disabled last name field via JavaScript
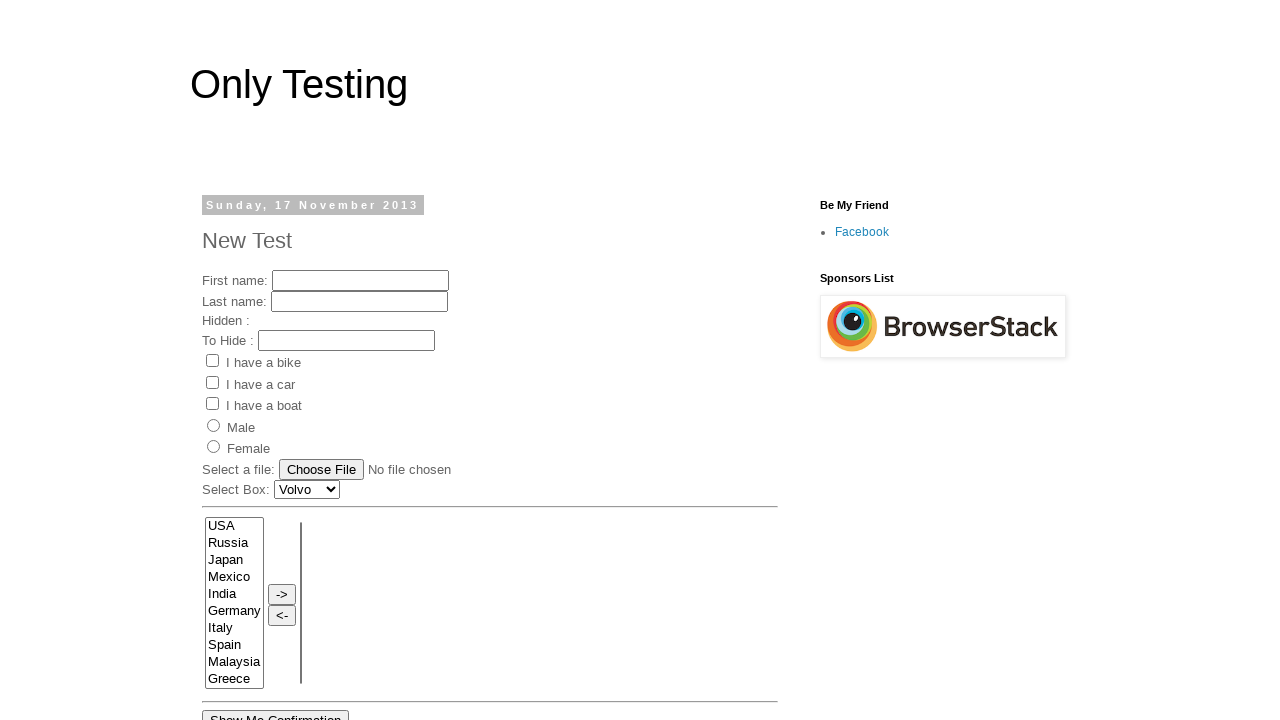

Filled first name field with 'John' on input[name='fname']
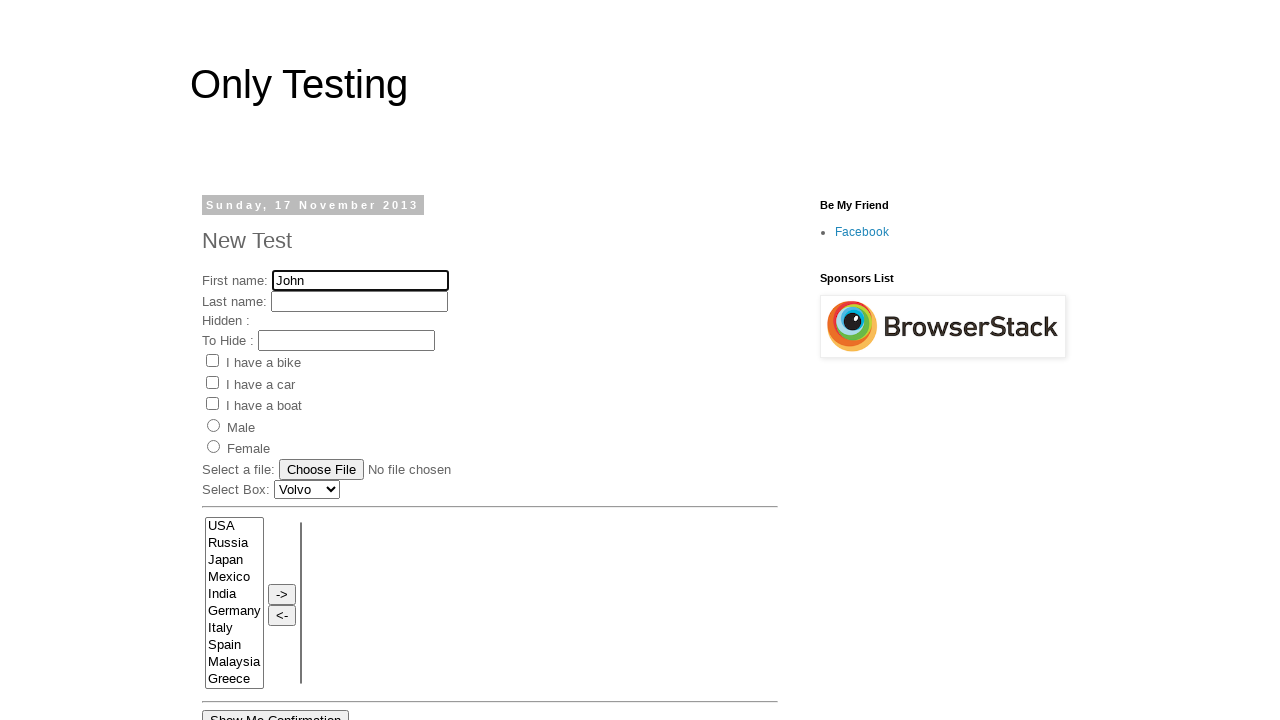

Filled last name field with 'Smith' on input[name='lname']
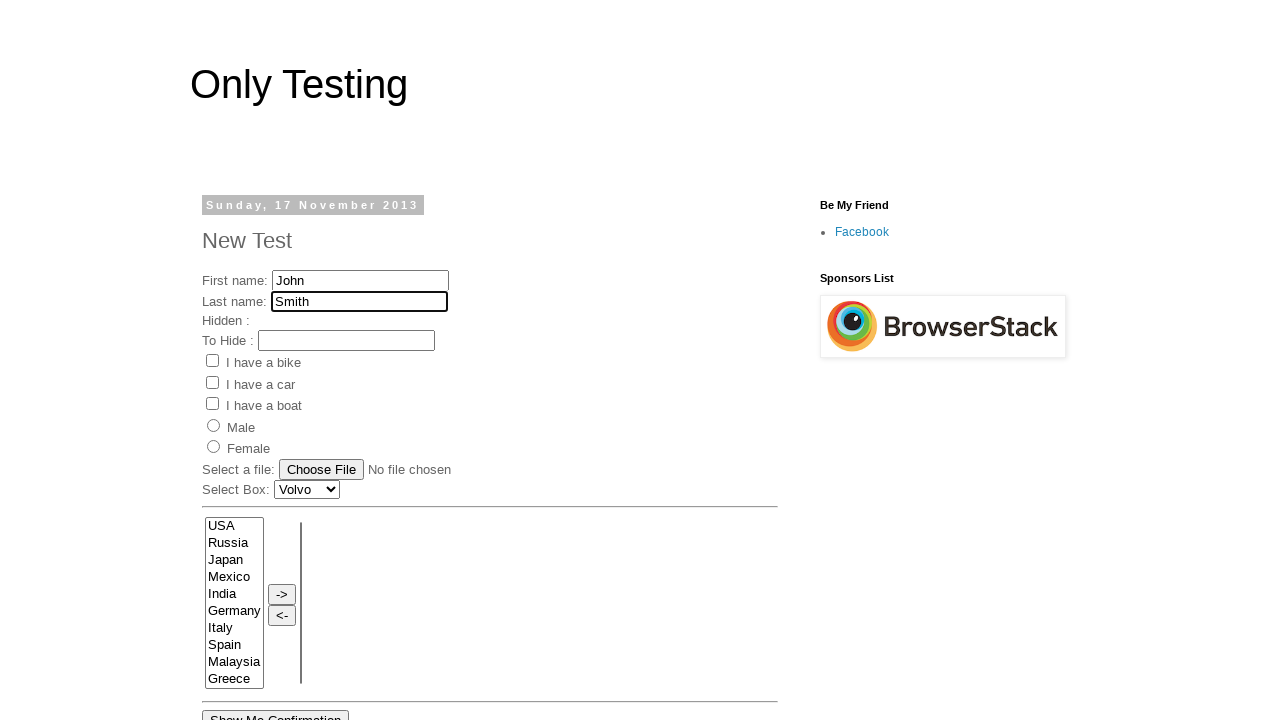

Waited 1 second
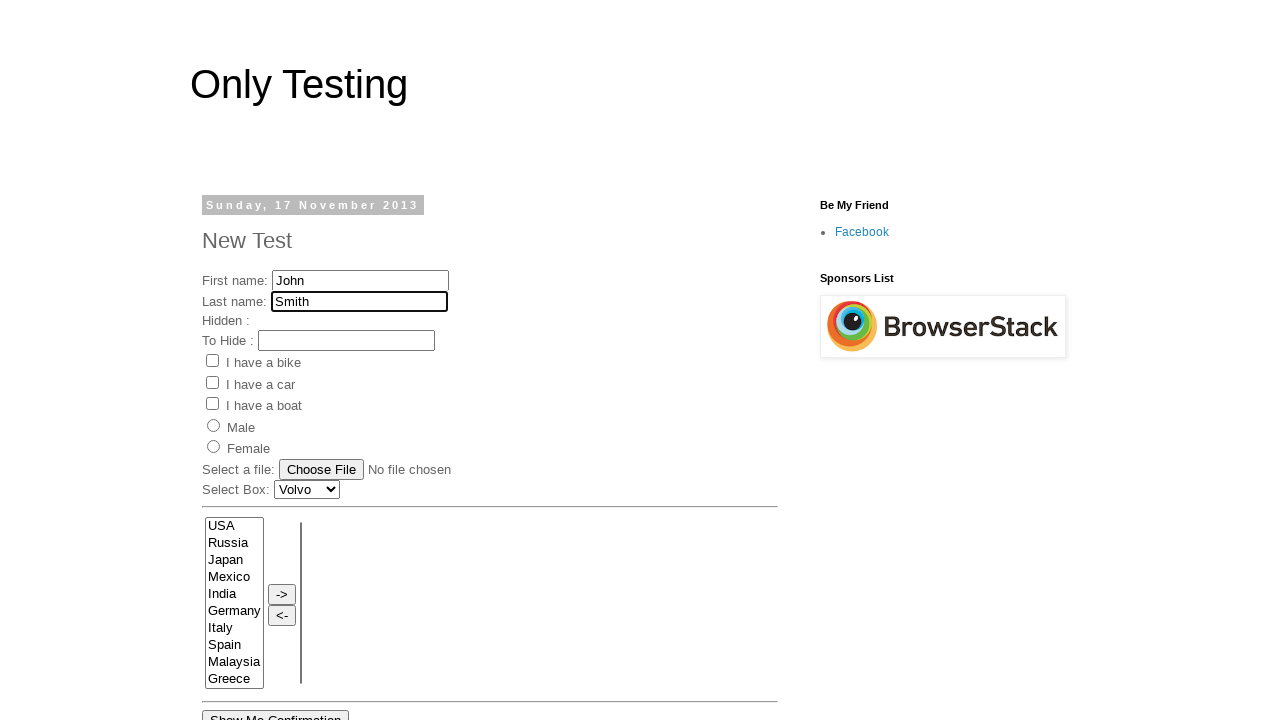

Cleared first name field on input[name='fname']
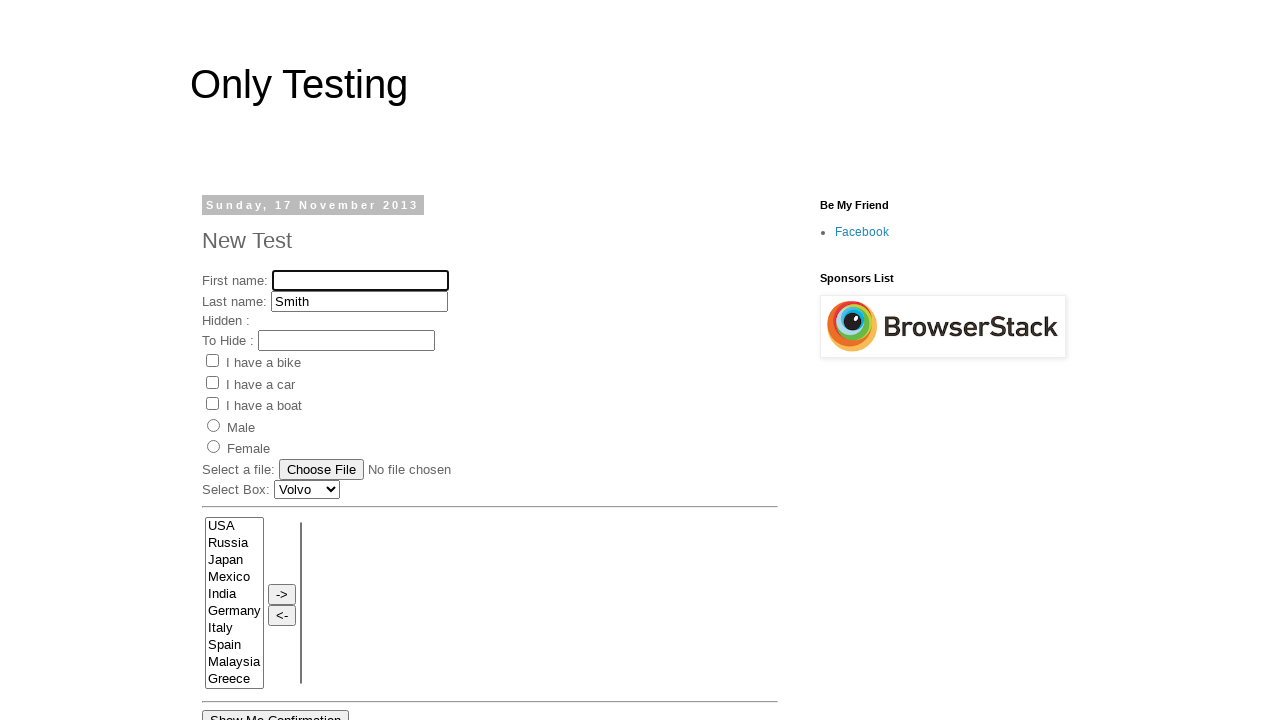

Cleared last name field on input[name='lname']
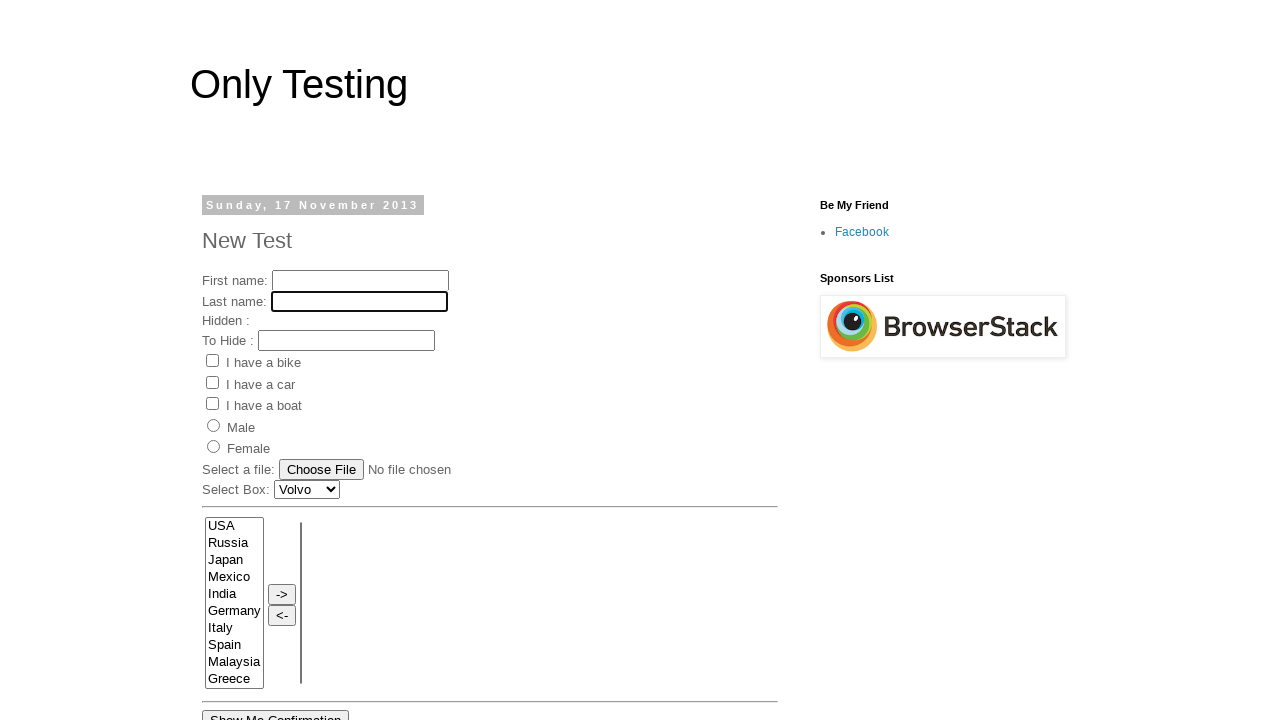

Filled first name field with 'Jane' on input[name='fname']
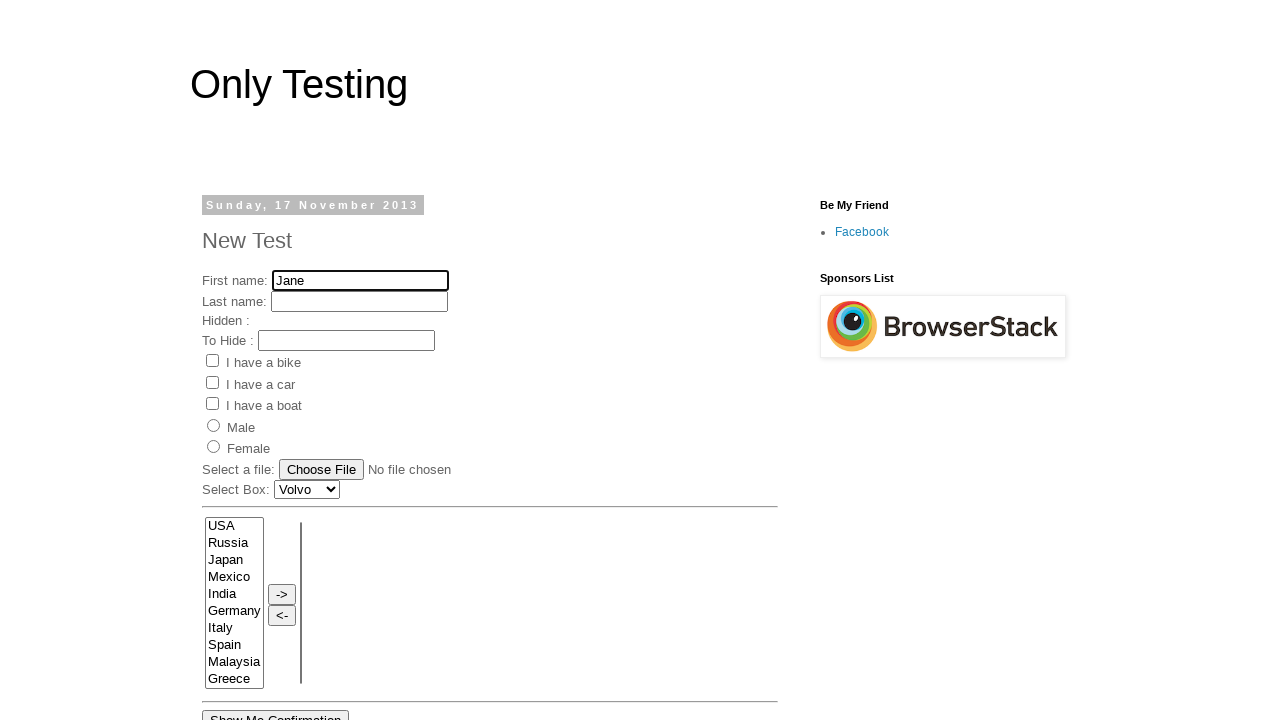

Filled last name field with 'Doe' on input[name='lname']
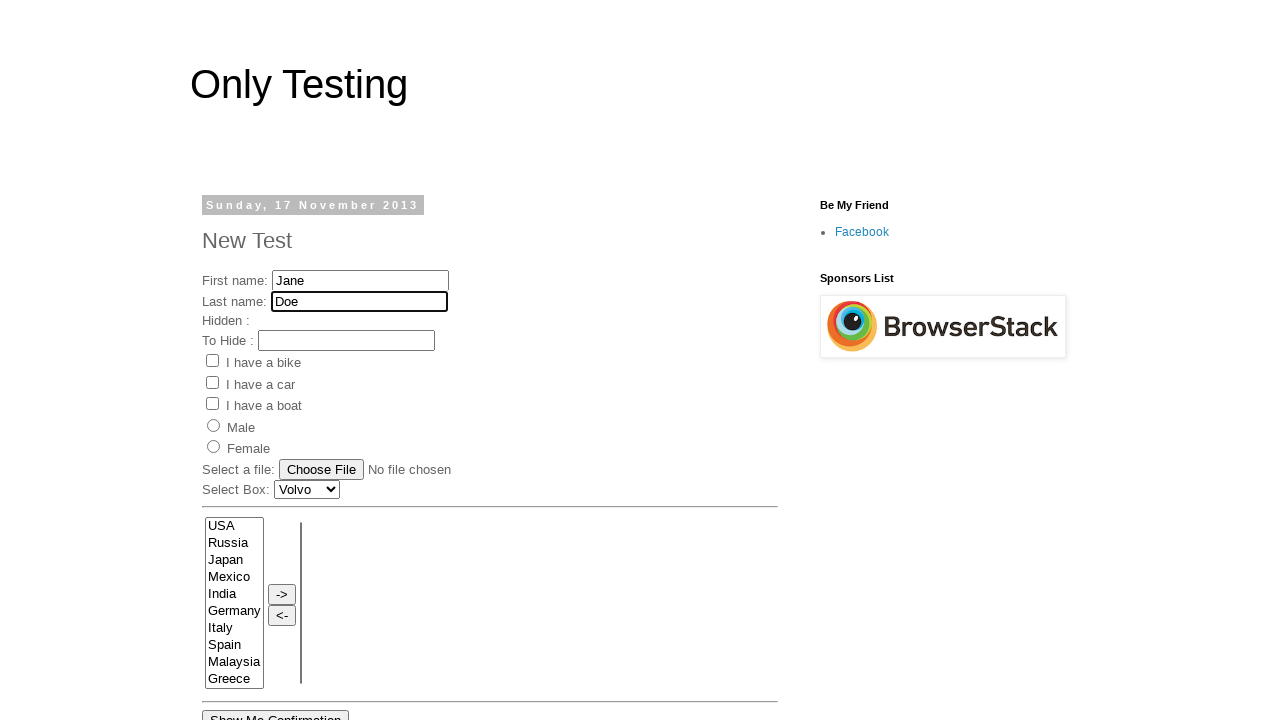

Waited 1 second
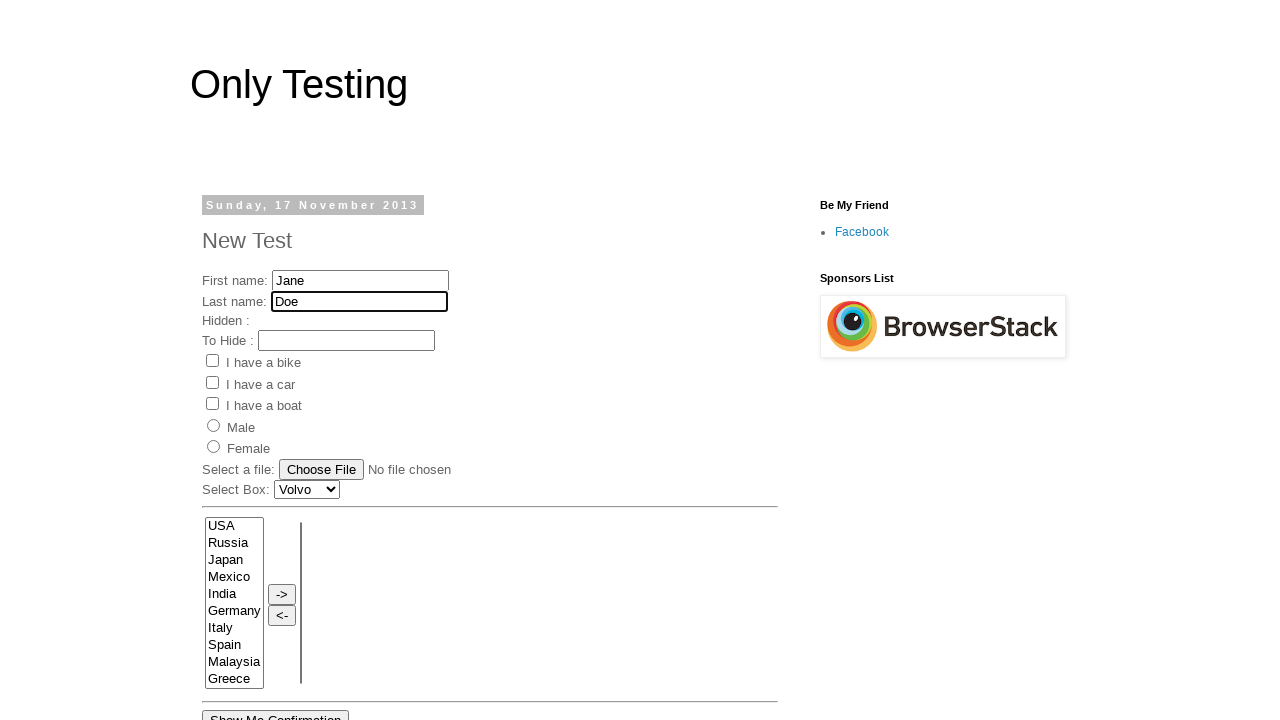

Cleared first name field on input[name='fname']
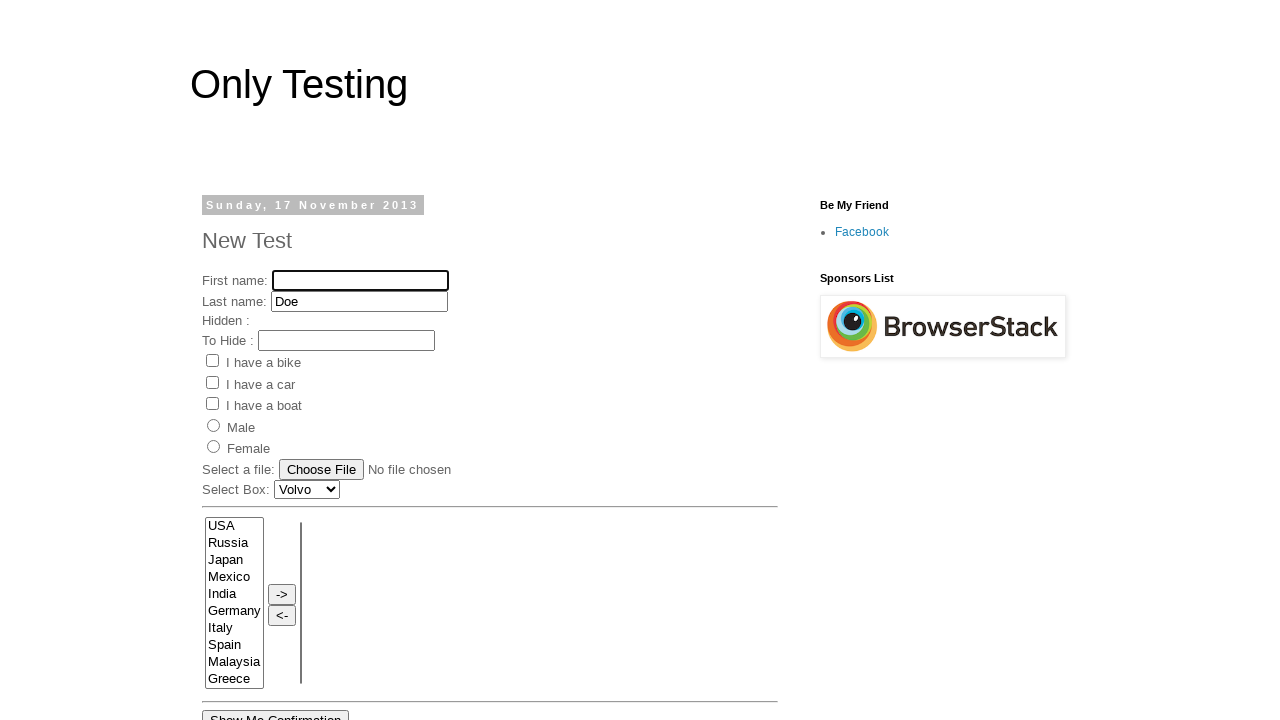

Cleared last name field on input[name='lname']
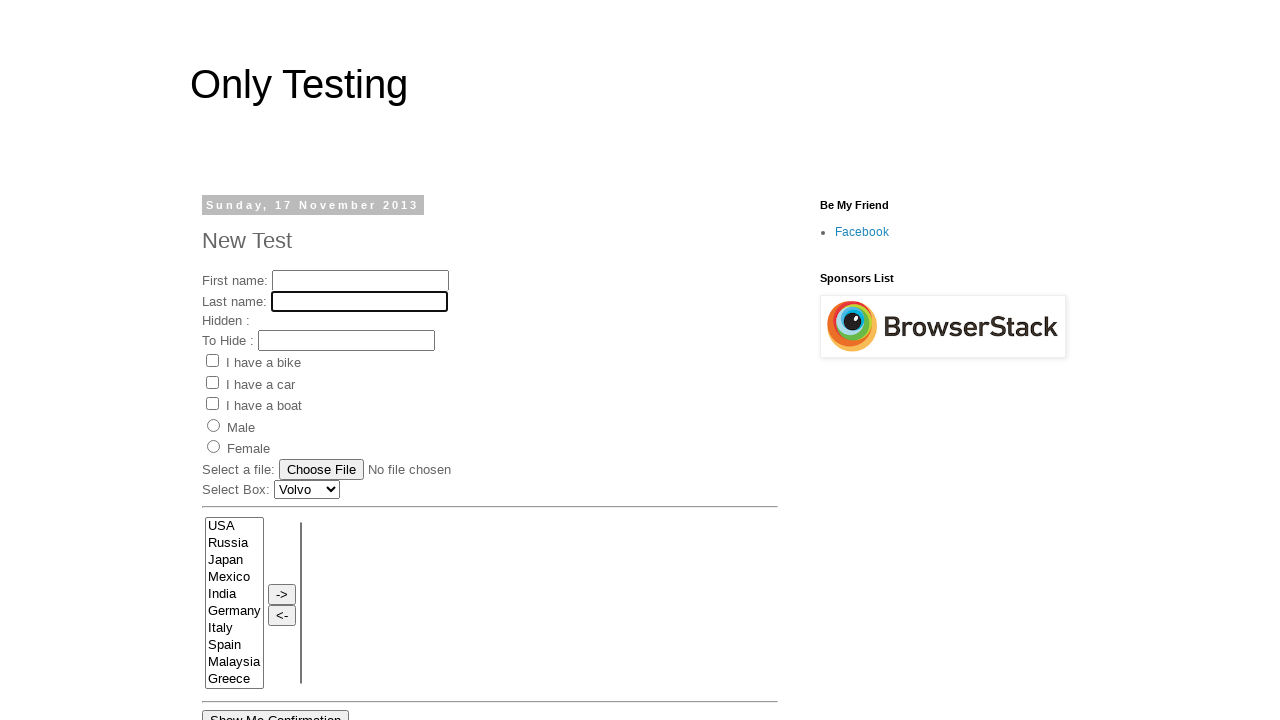

Filled first name field with 'Michael' on input[name='fname']
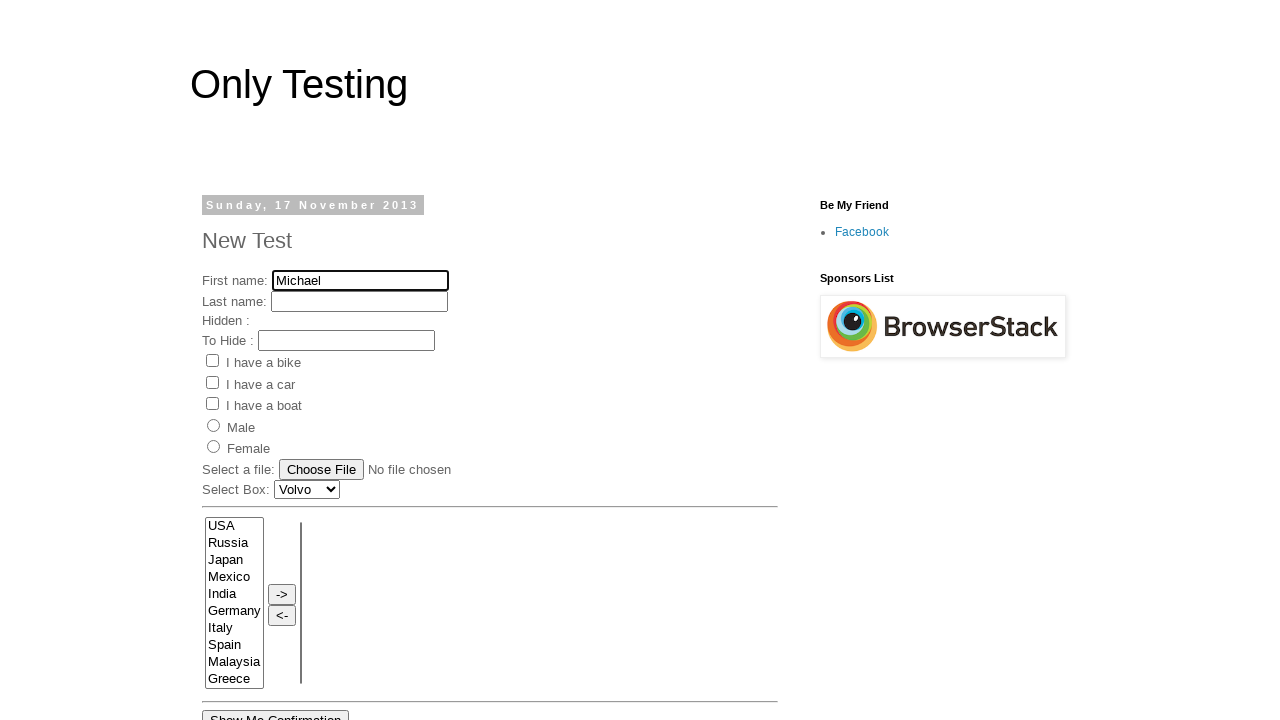

Filled last name field with 'Johnson' on input[name='lname']
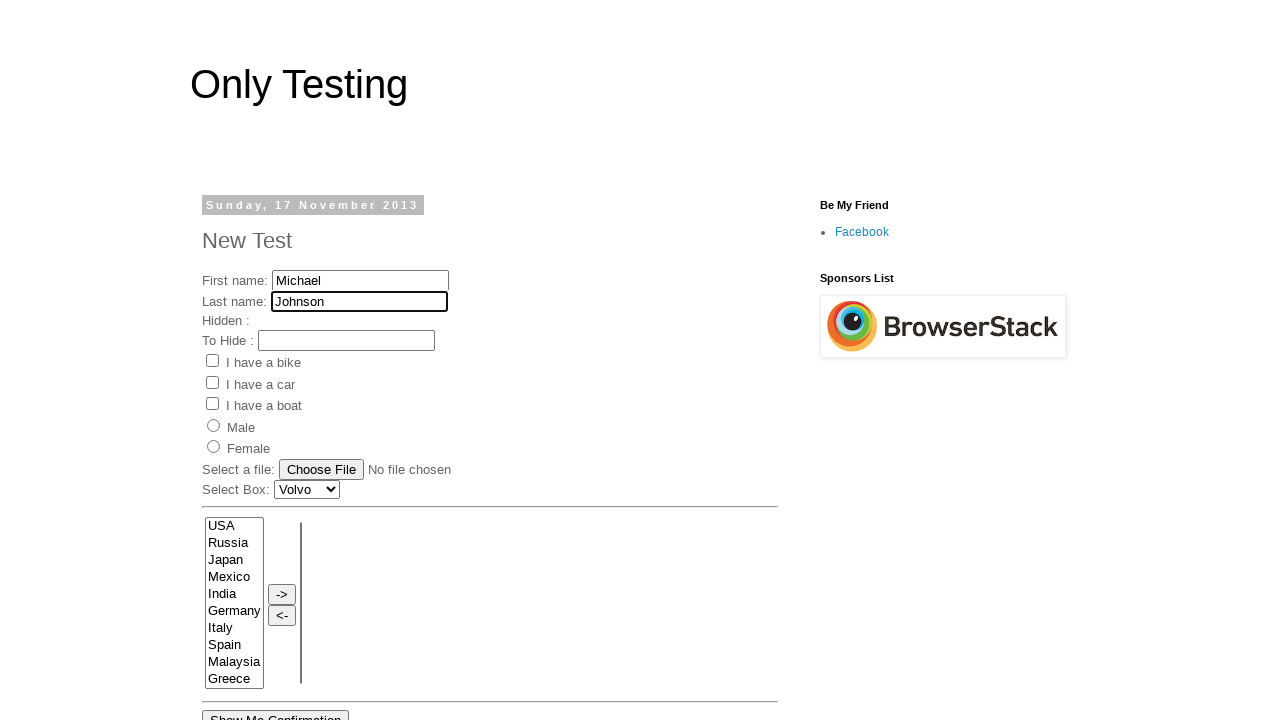

Waited 1 second
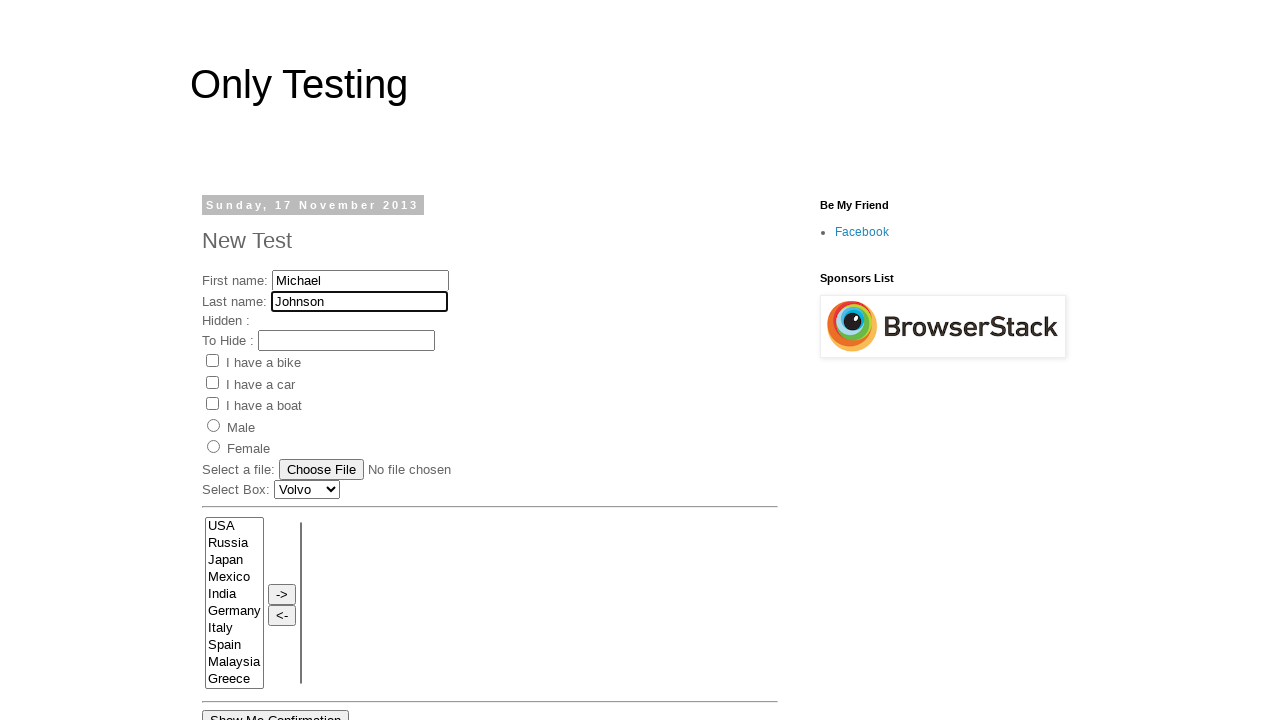

Cleared first name field on input[name='fname']
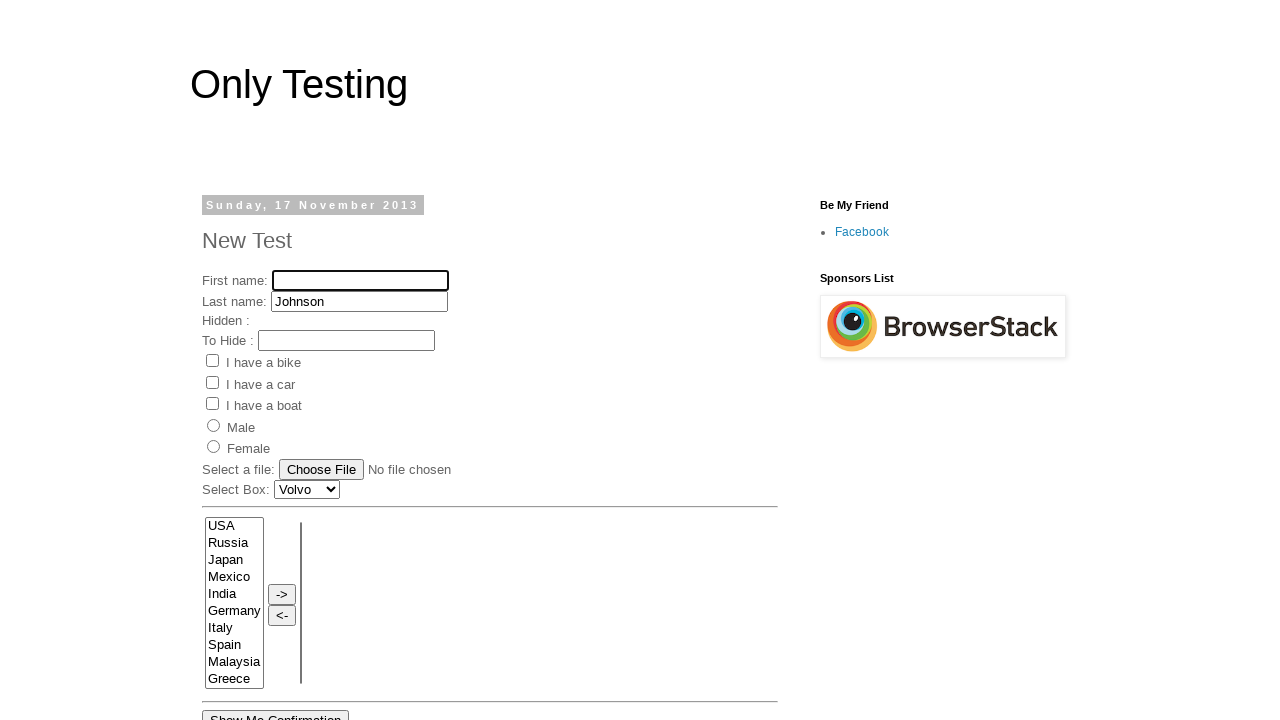

Cleared last name field on input[name='lname']
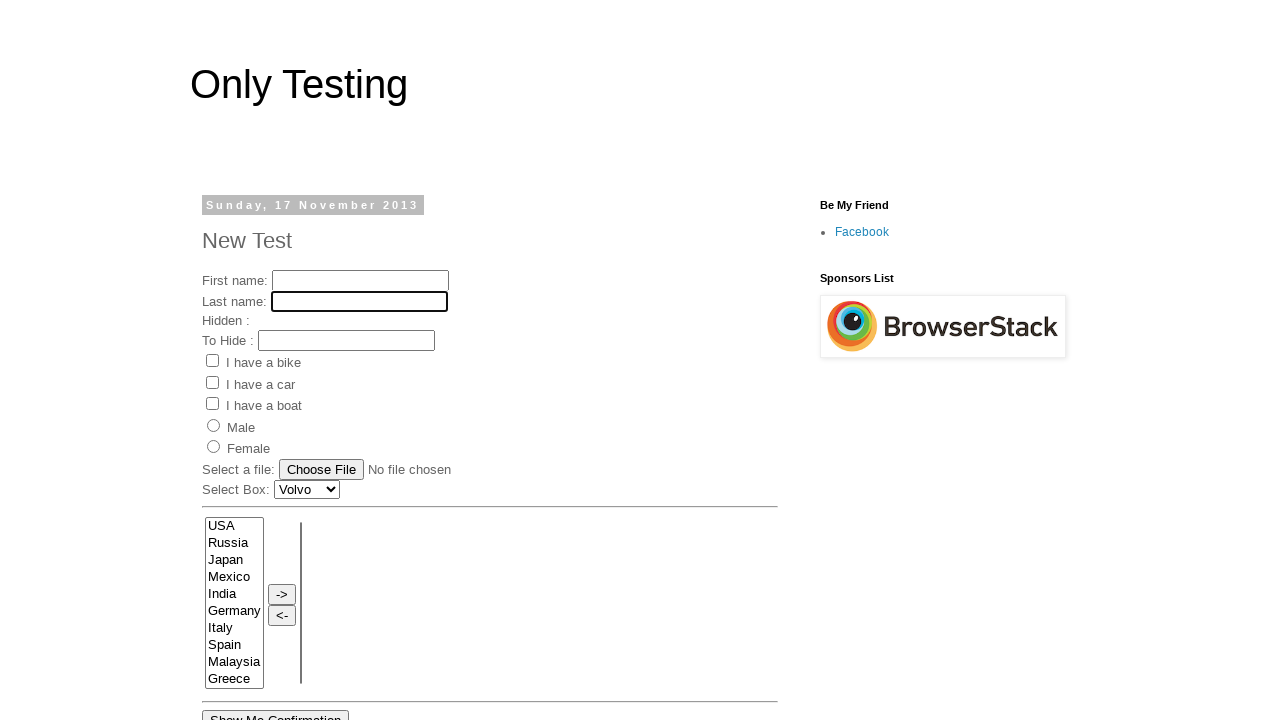

Final wait of 1 second completed
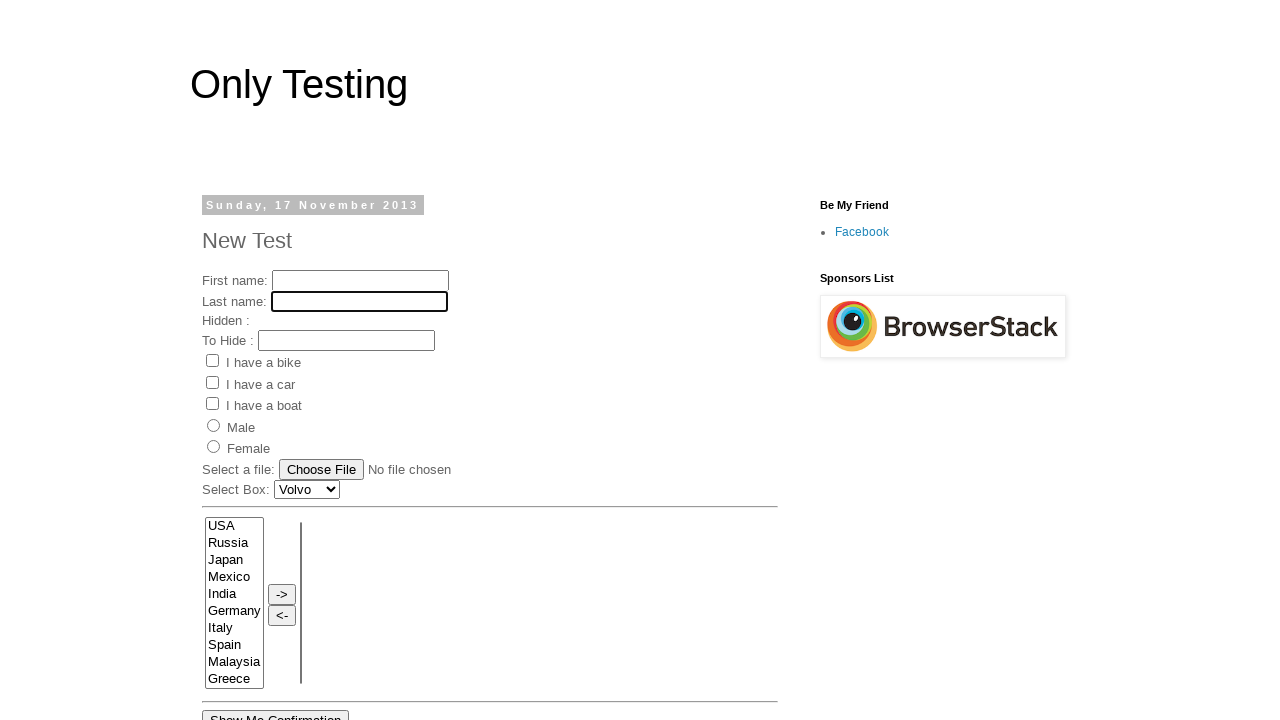

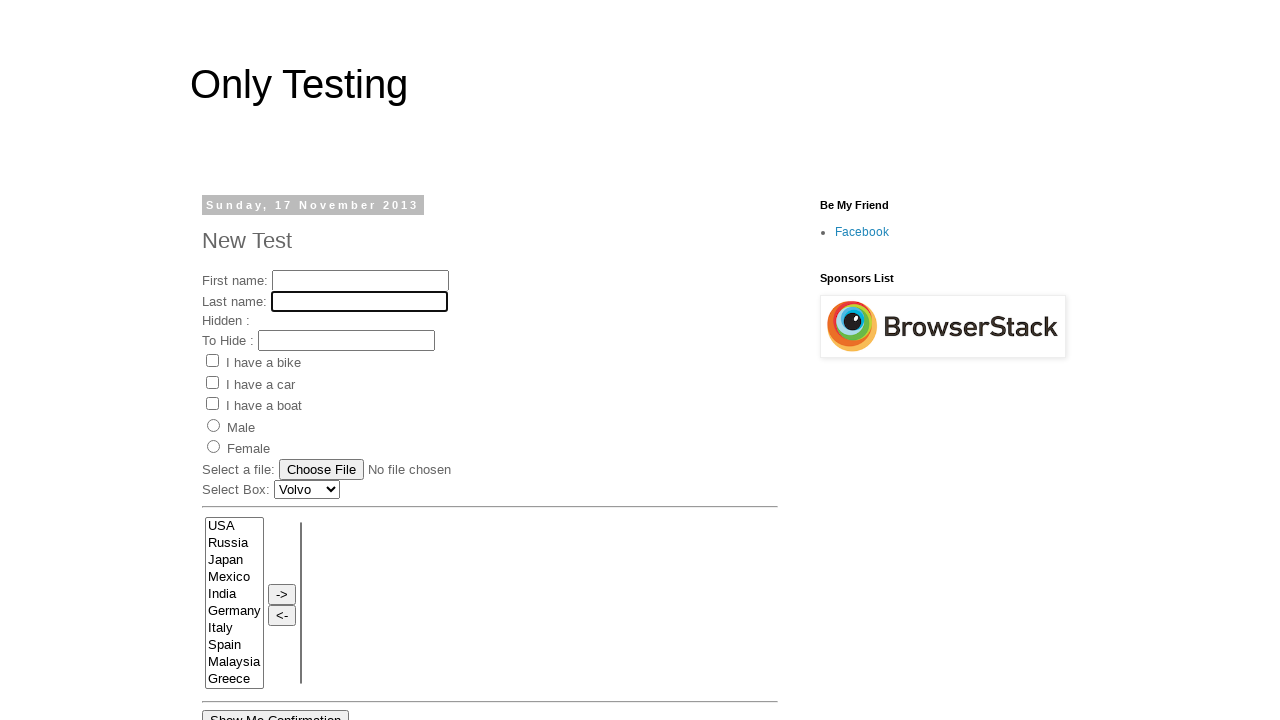